Navigates to the Rahul Shetty Academy Automation Practice page and waits for the page to load completely

Starting URL: https://rahulshettyacademy.com/AutomationPractice/

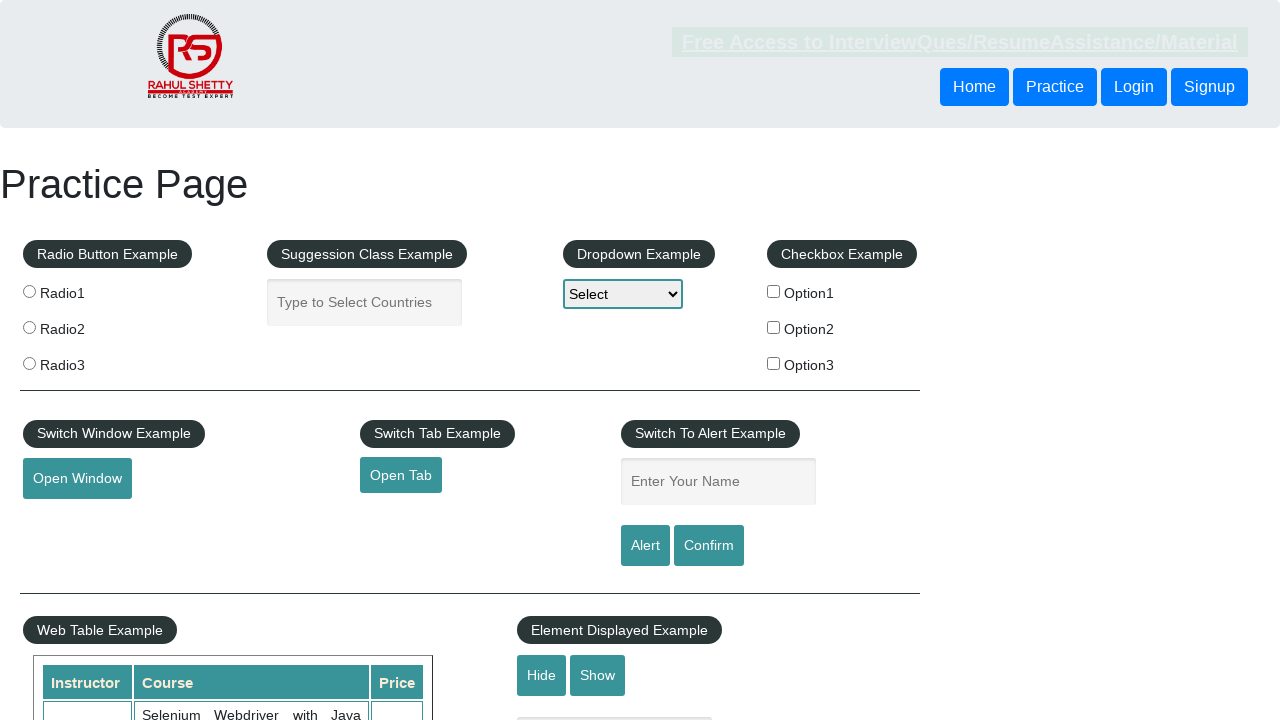

Waited for page to reach networkidle state
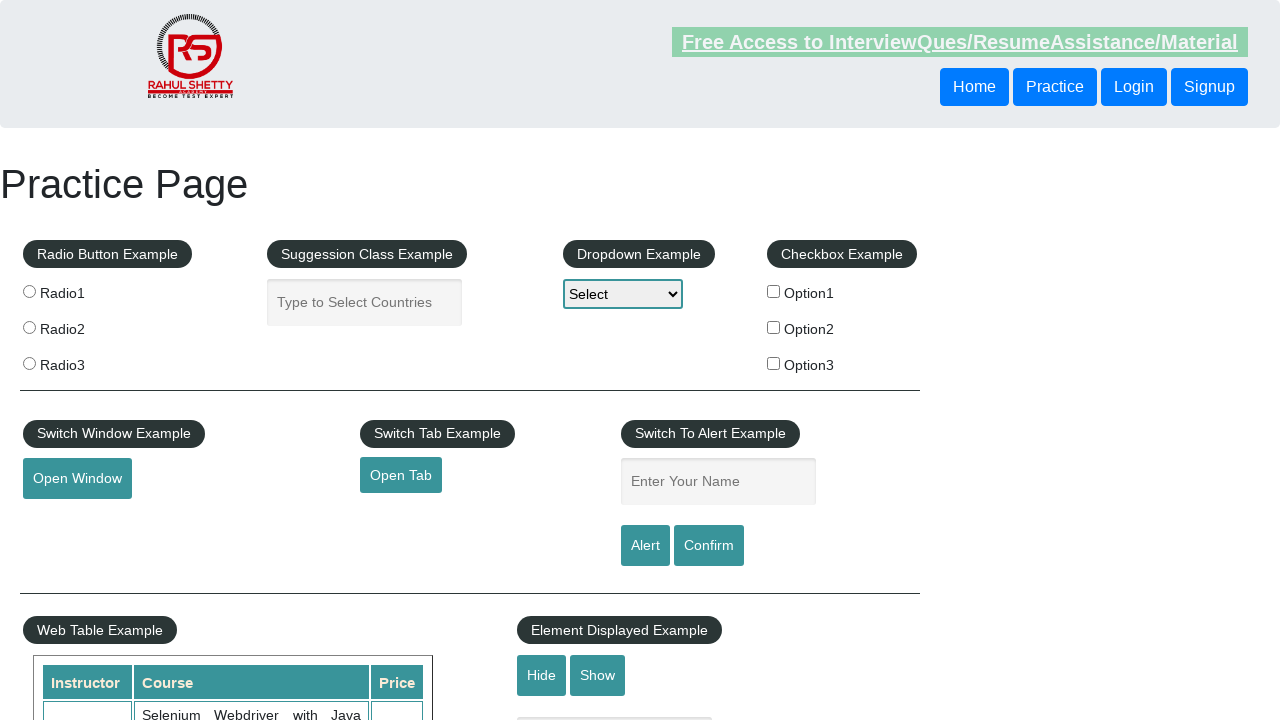

Verified page loaded by confirming #checkBoxOption1 element is present
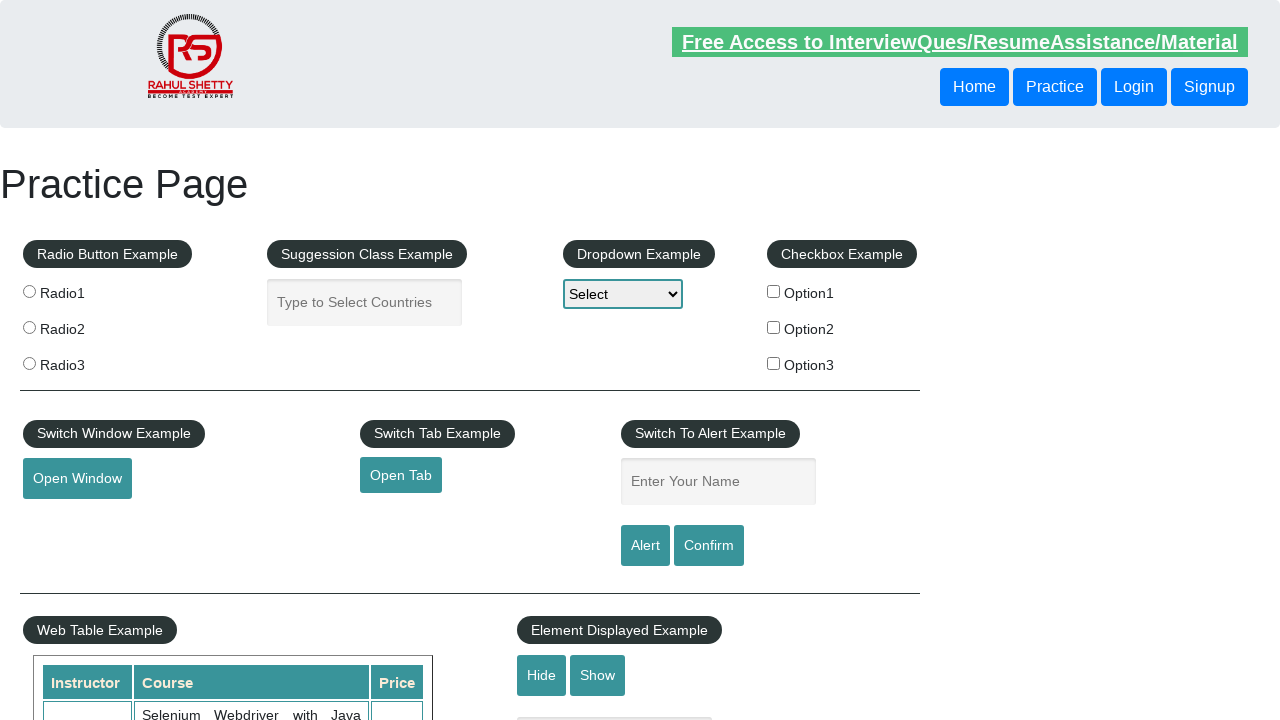

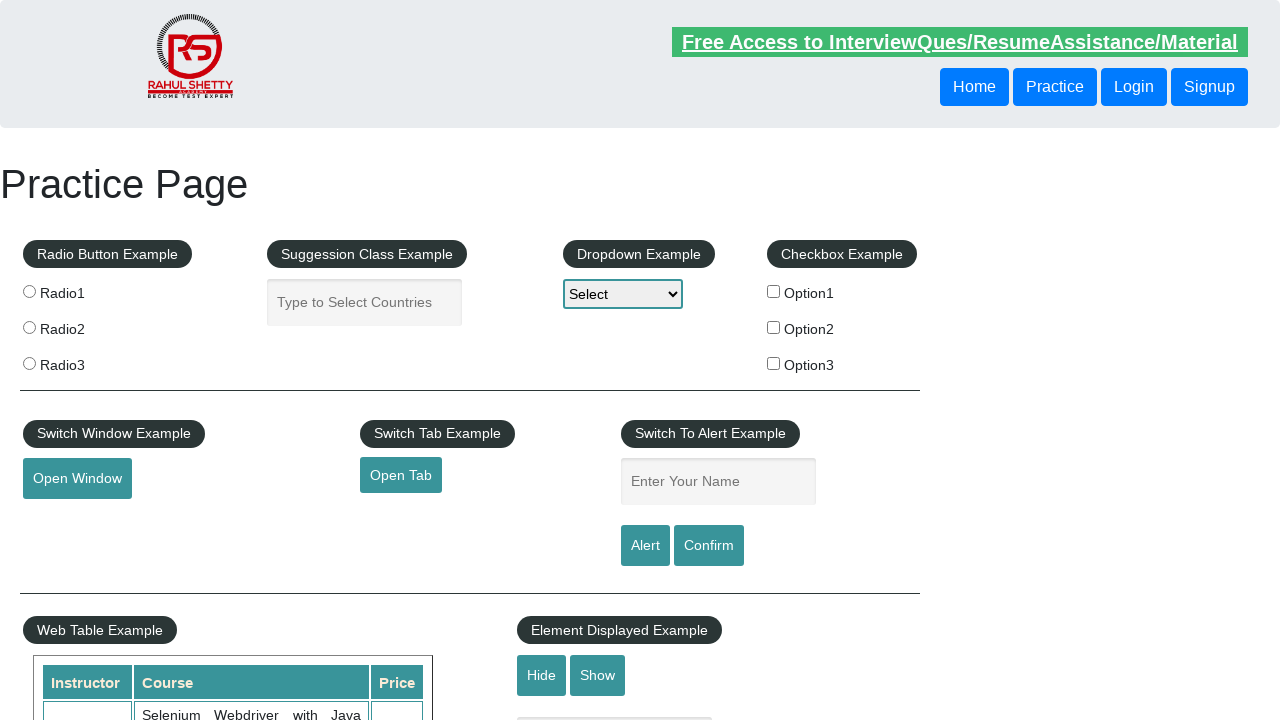